Tests browser navigation methods including refresh, back, and forward navigation controls on an e-commerce playground site.

Starting URL: https://ecommerce-playground.lambdatest.io/

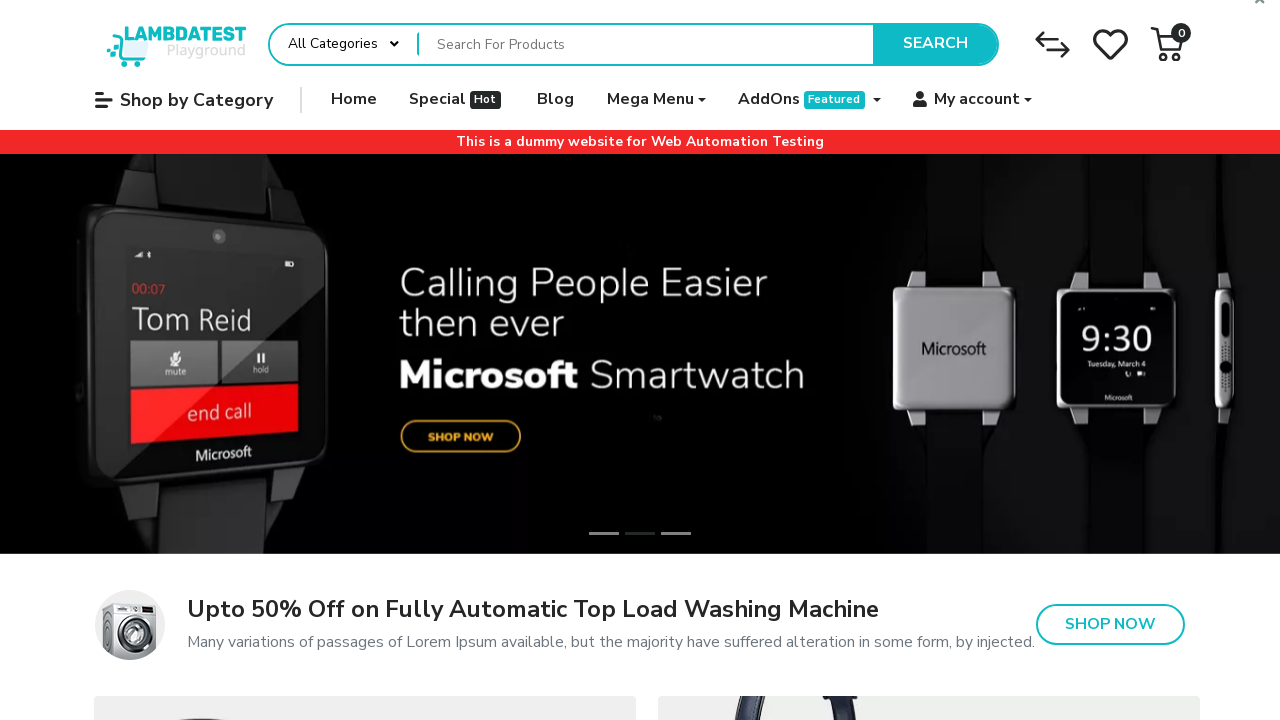

Refreshed the current page
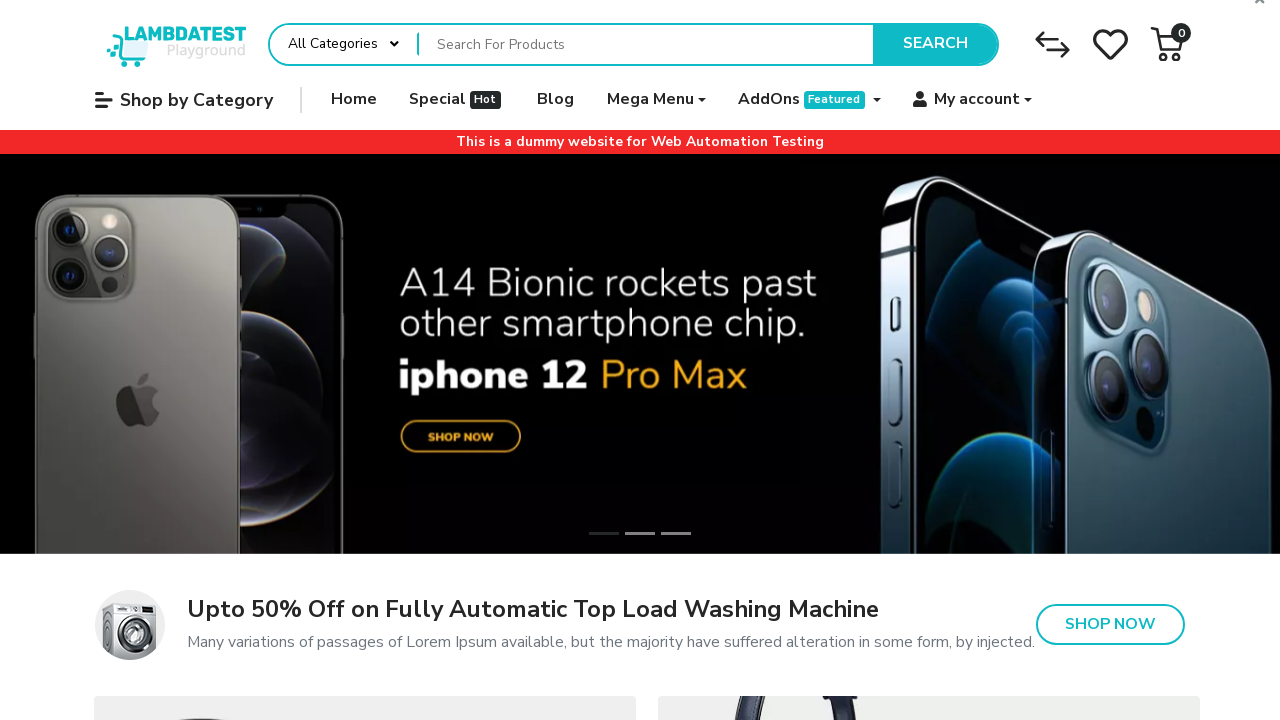

Navigated back using browser back button
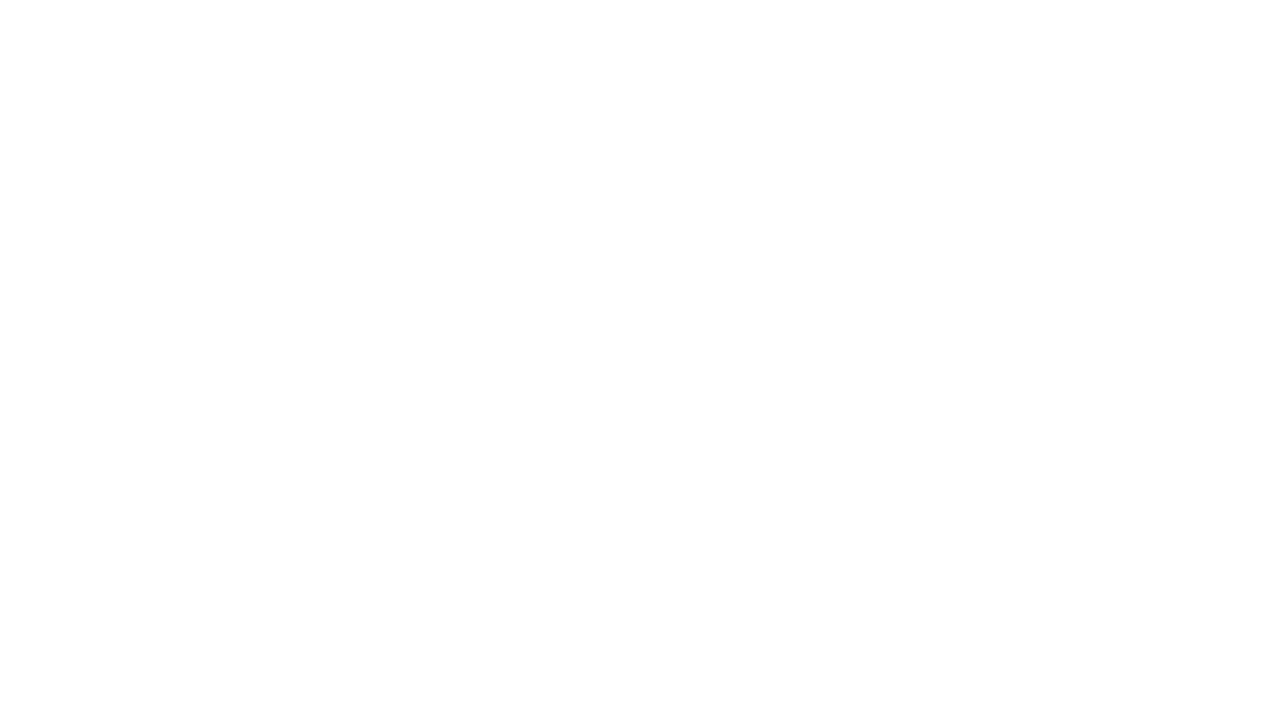

Navigated forward using browser forward button
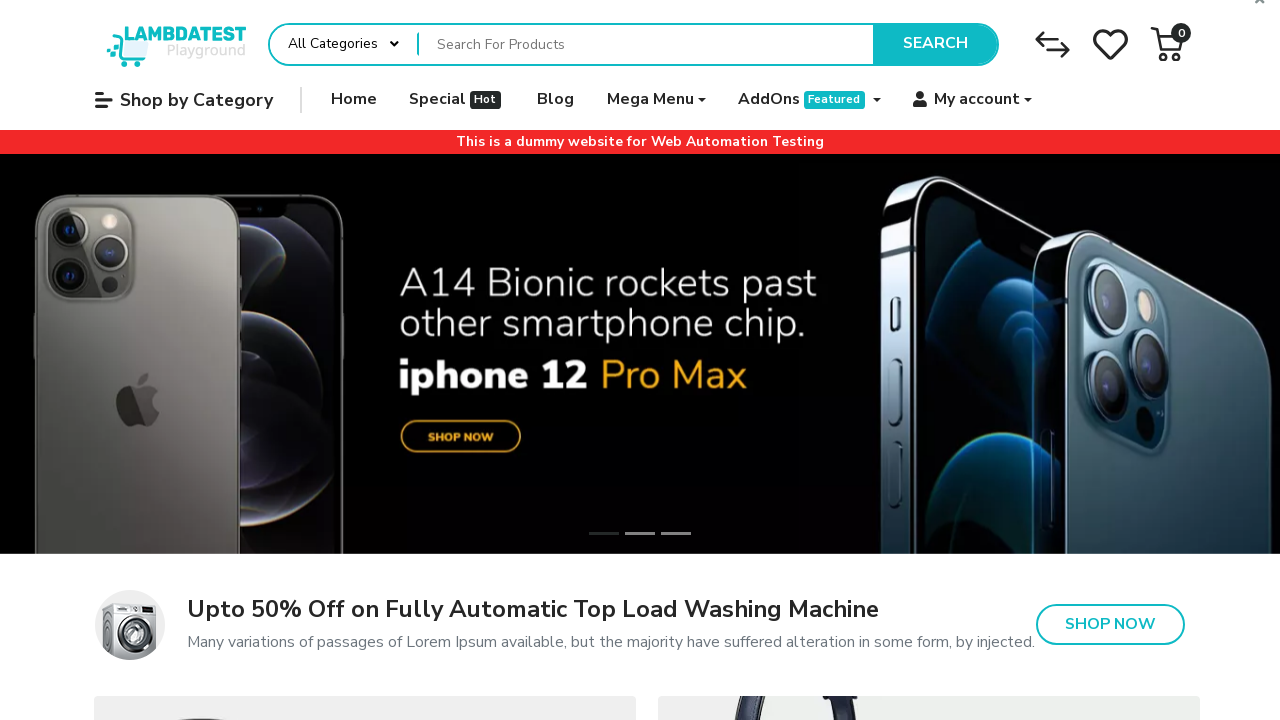

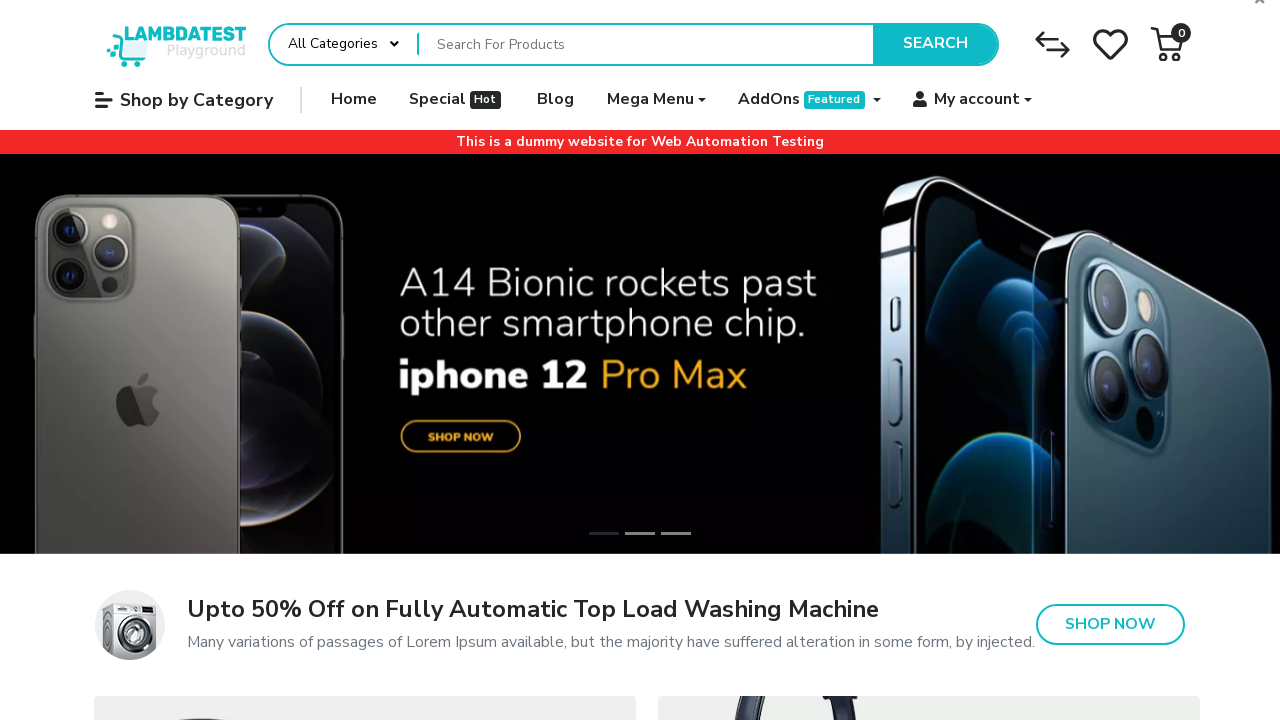